Tests that clicking the Due column header twice in table1 sorts the due values in descending order

Starting URL: http://the-internet.herokuapp.com/tables

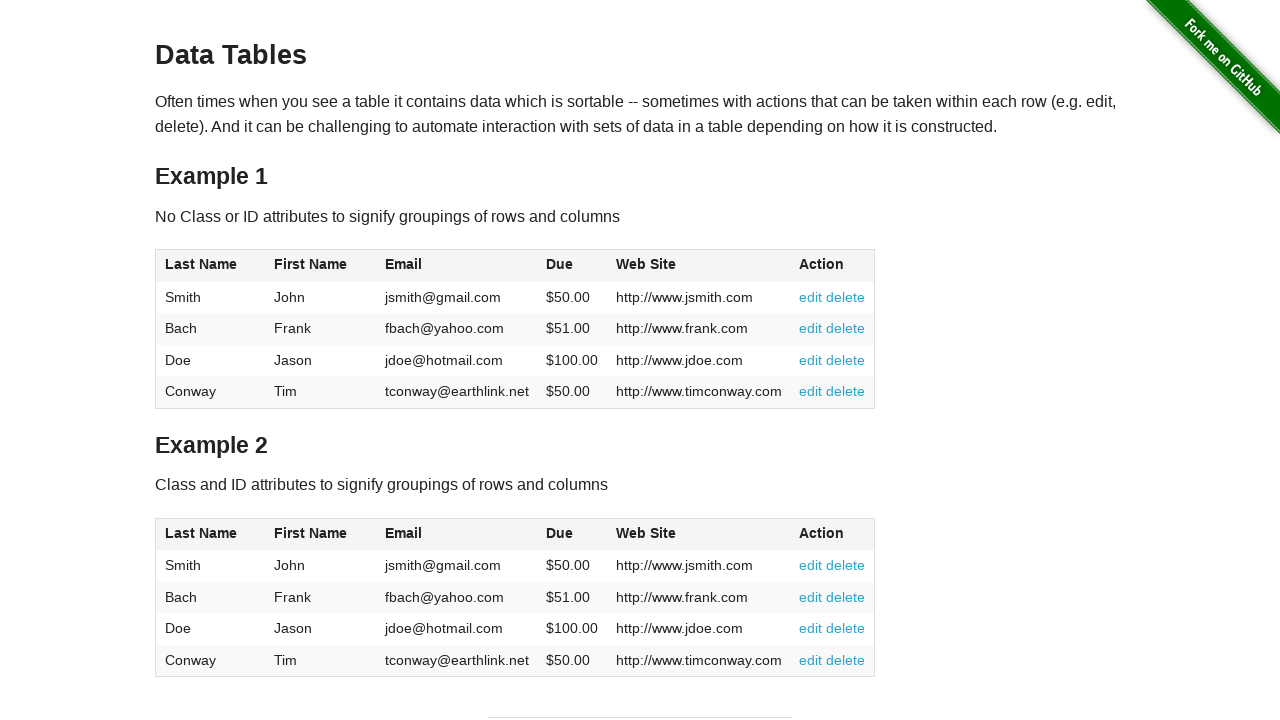

Clicked Due column header (1st click) at (572, 266) on #table1 thead tr th:nth-of-type(4)
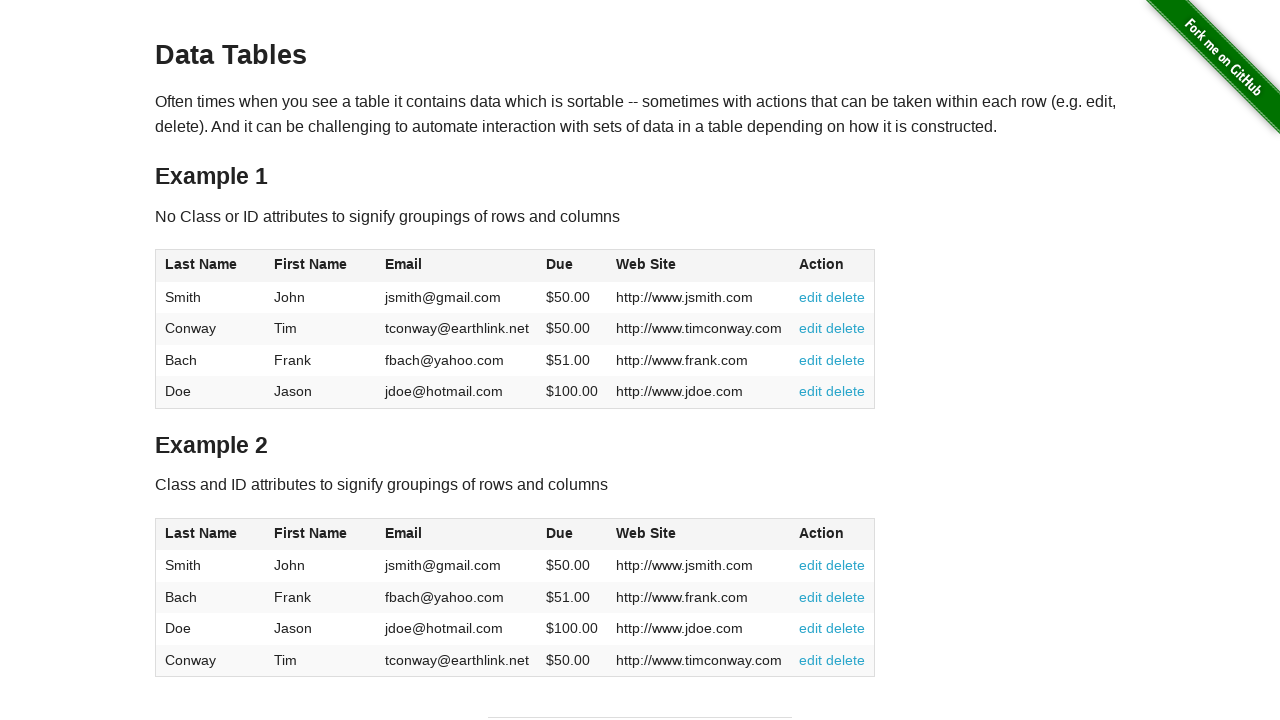

Clicked Due column header (2nd click) to sort descending at (572, 266) on #table1 thead tr th:nth-of-type(4)
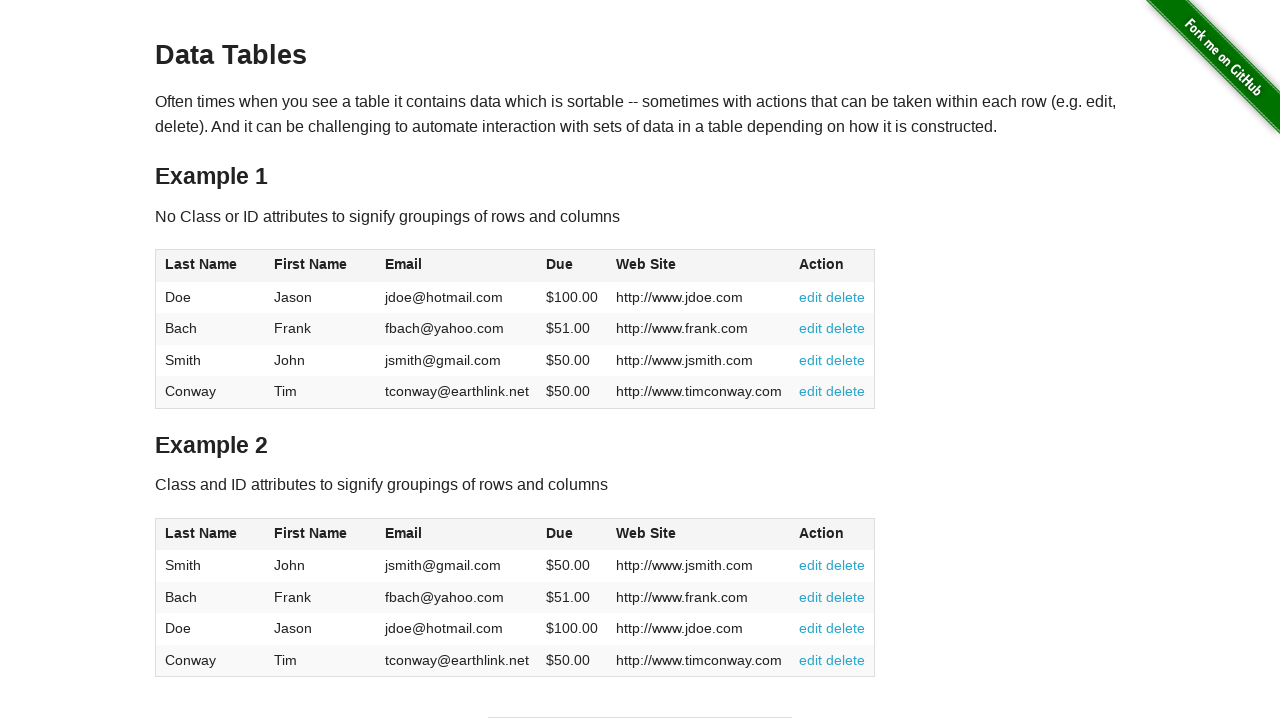

Table Due column cells loaded
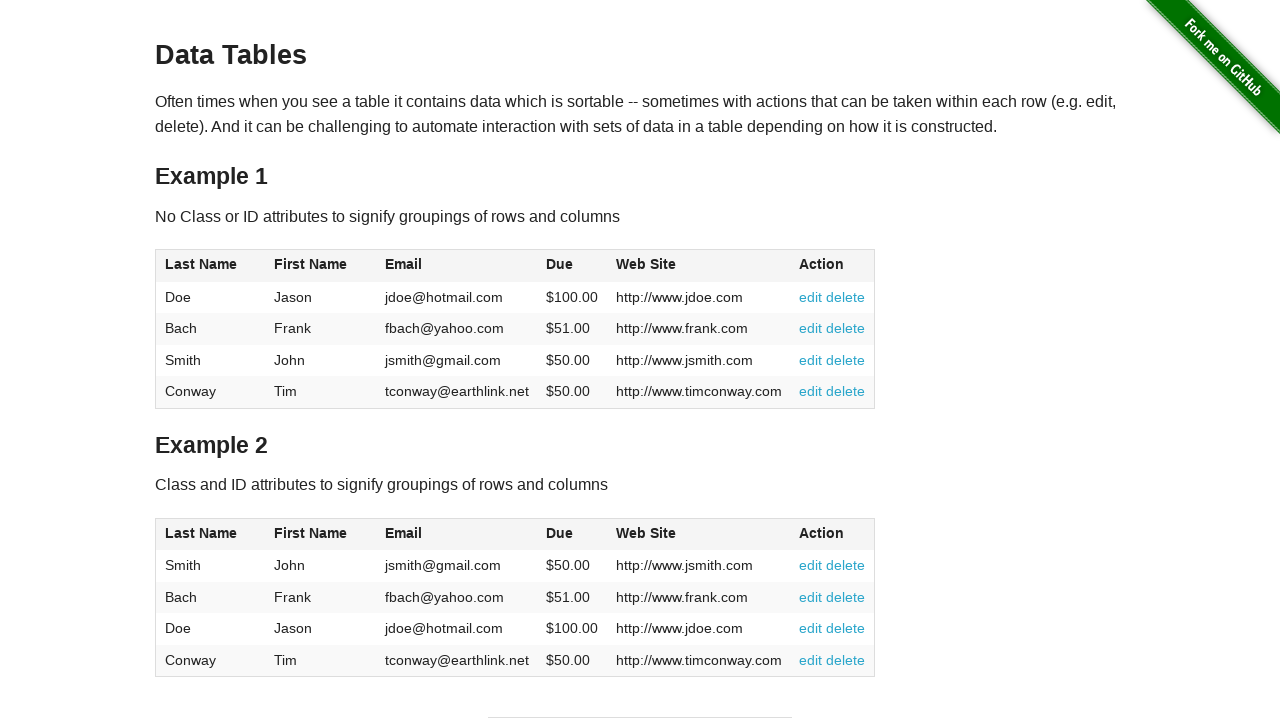

Retrieved all due values from table1
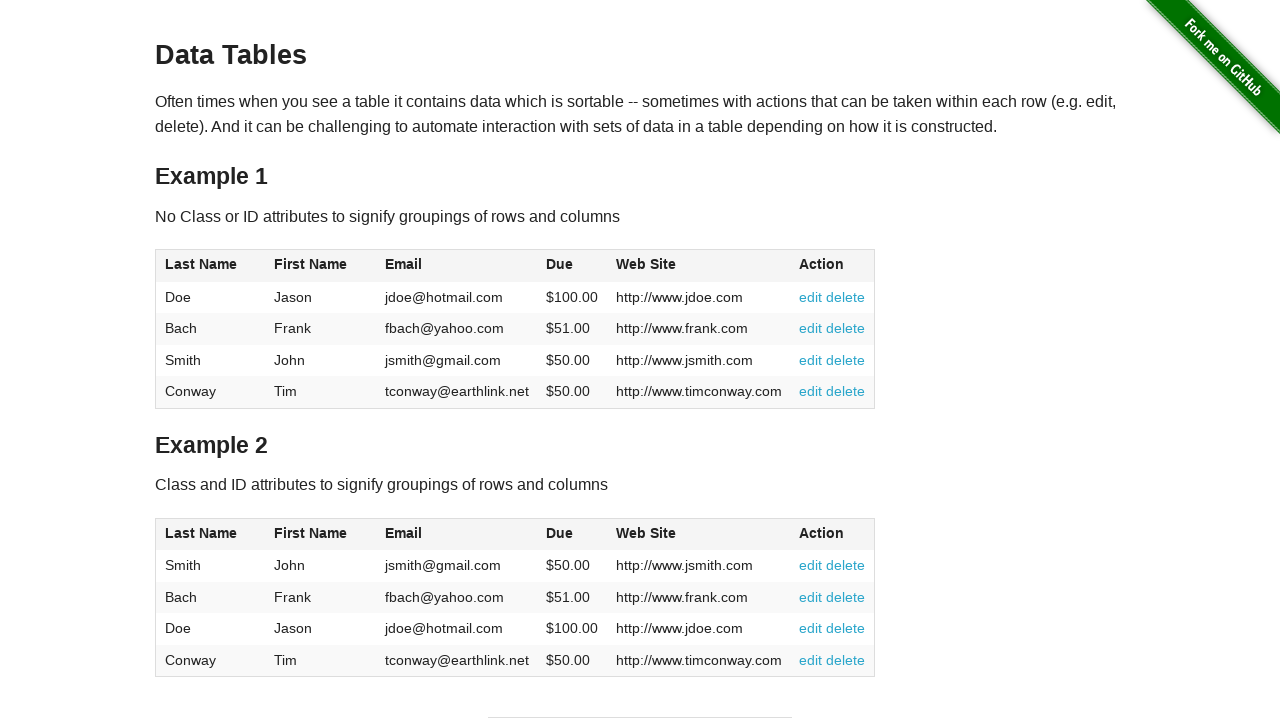

Parsed due values as floats
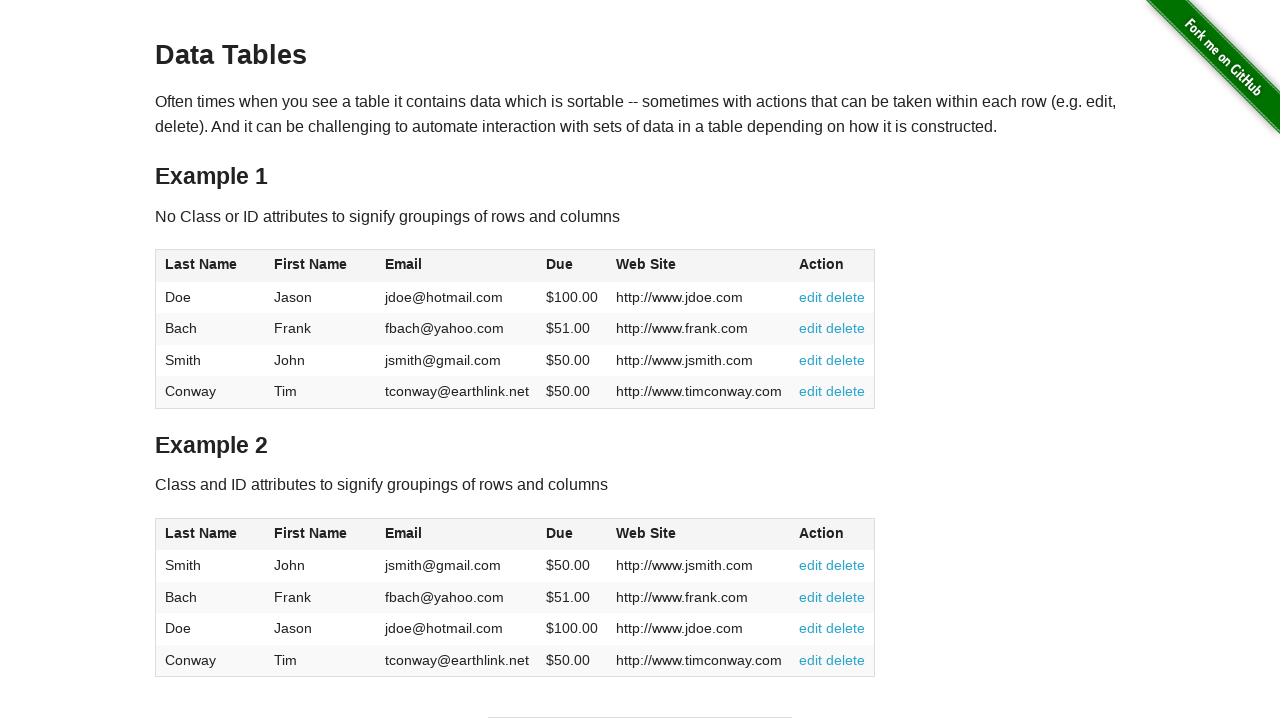

Verified due values are sorted in descending order
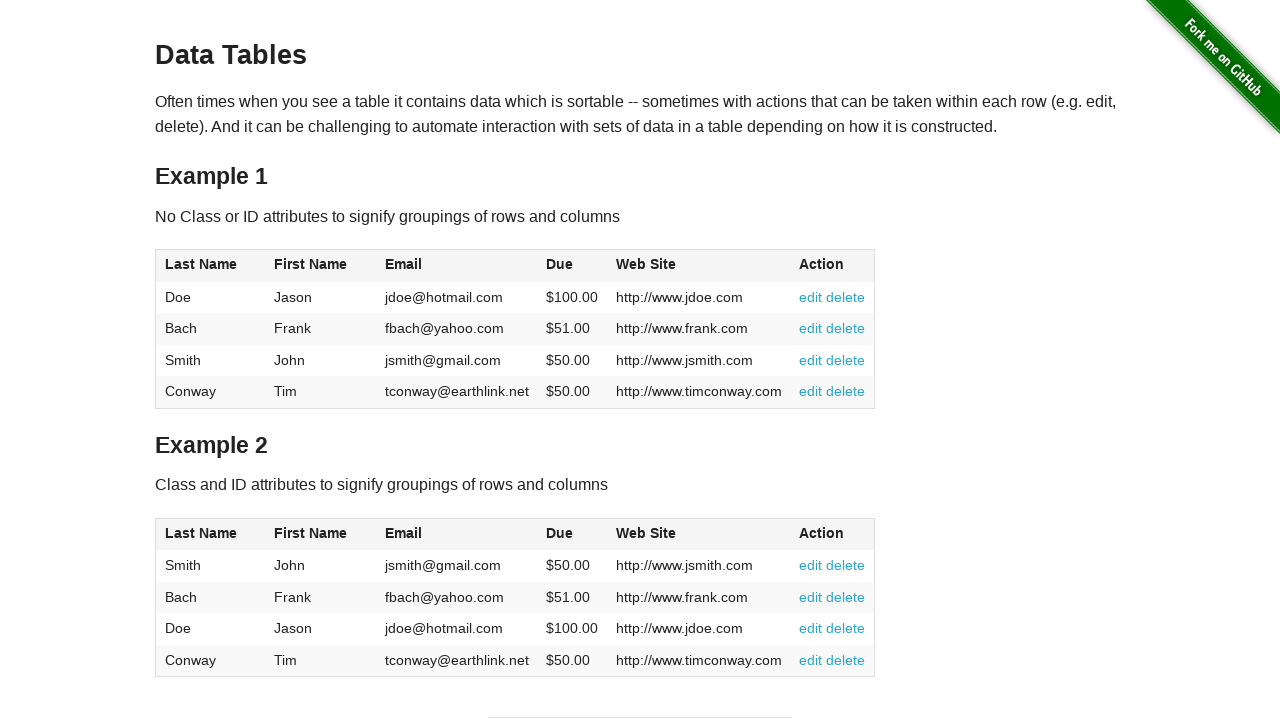

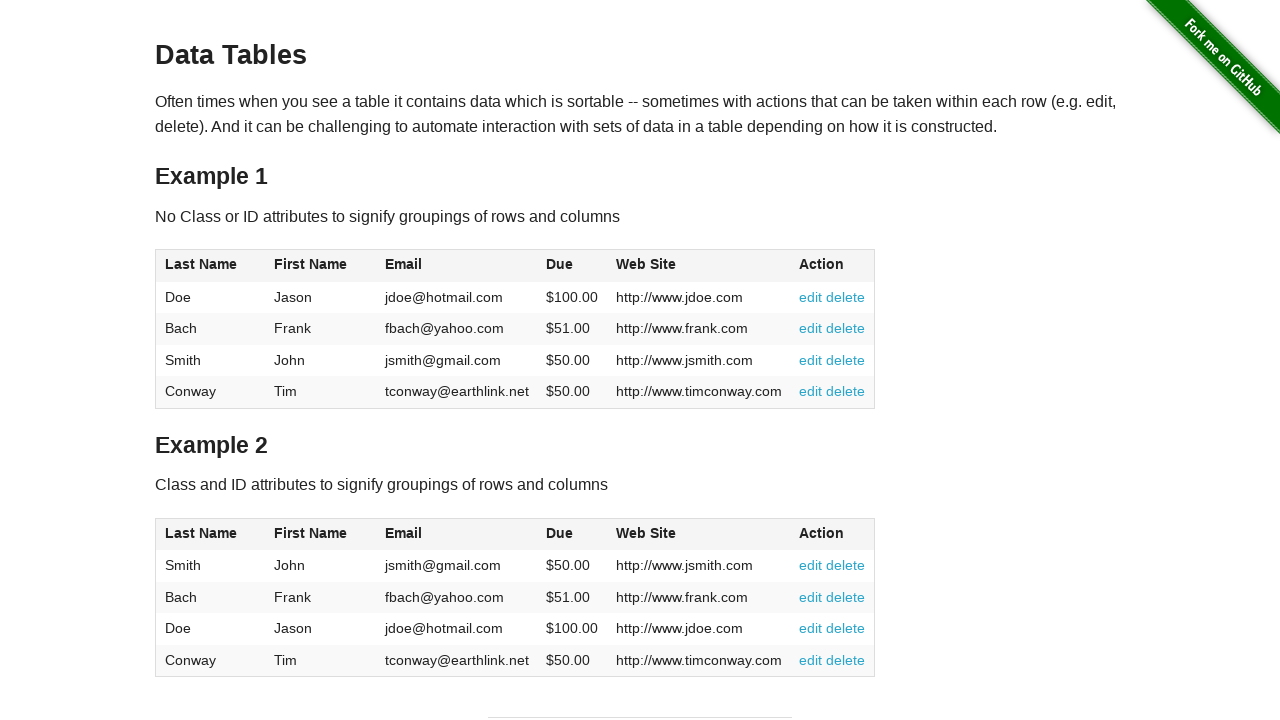